Tests dynamic loading where a hidden element becomes visible after clicking a start button, waiting for the loading bar to disappear and verifying the finish text appears

Starting URL: http://the-internet.herokuapp.com/dynamic_loading/1

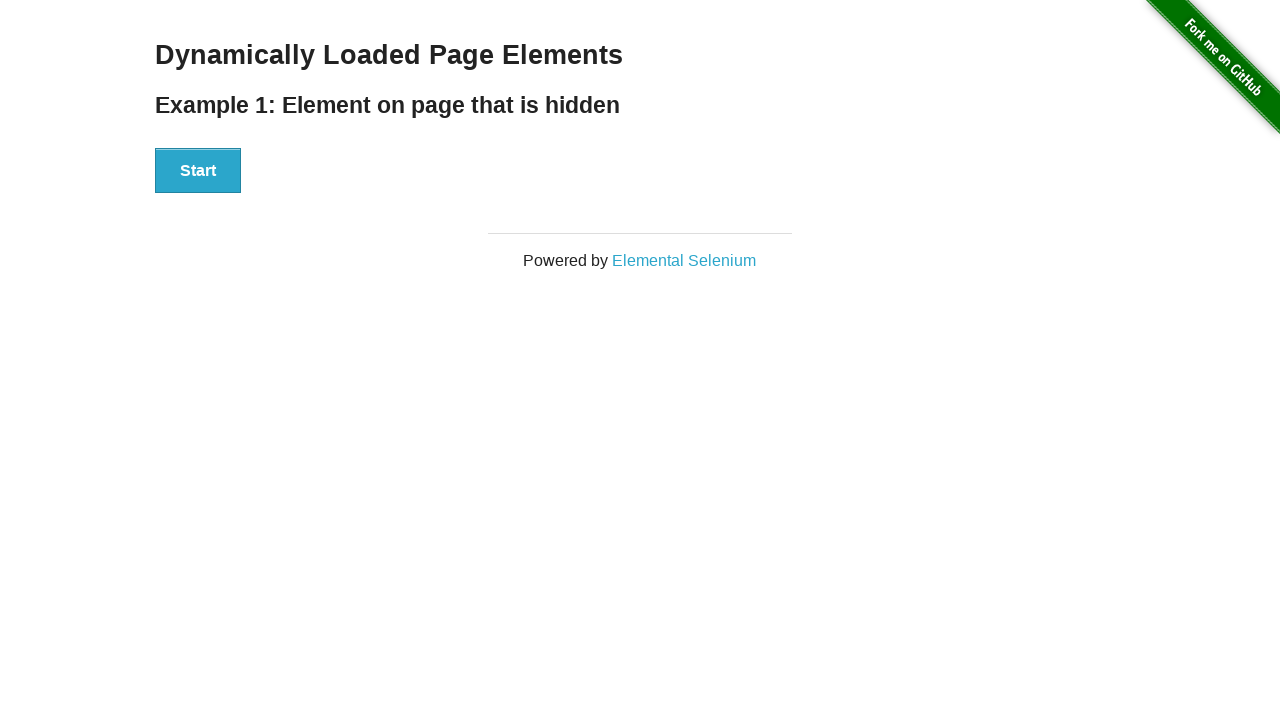

Clicked the Start button to initiate dynamic loading at (198, 171) on #start button
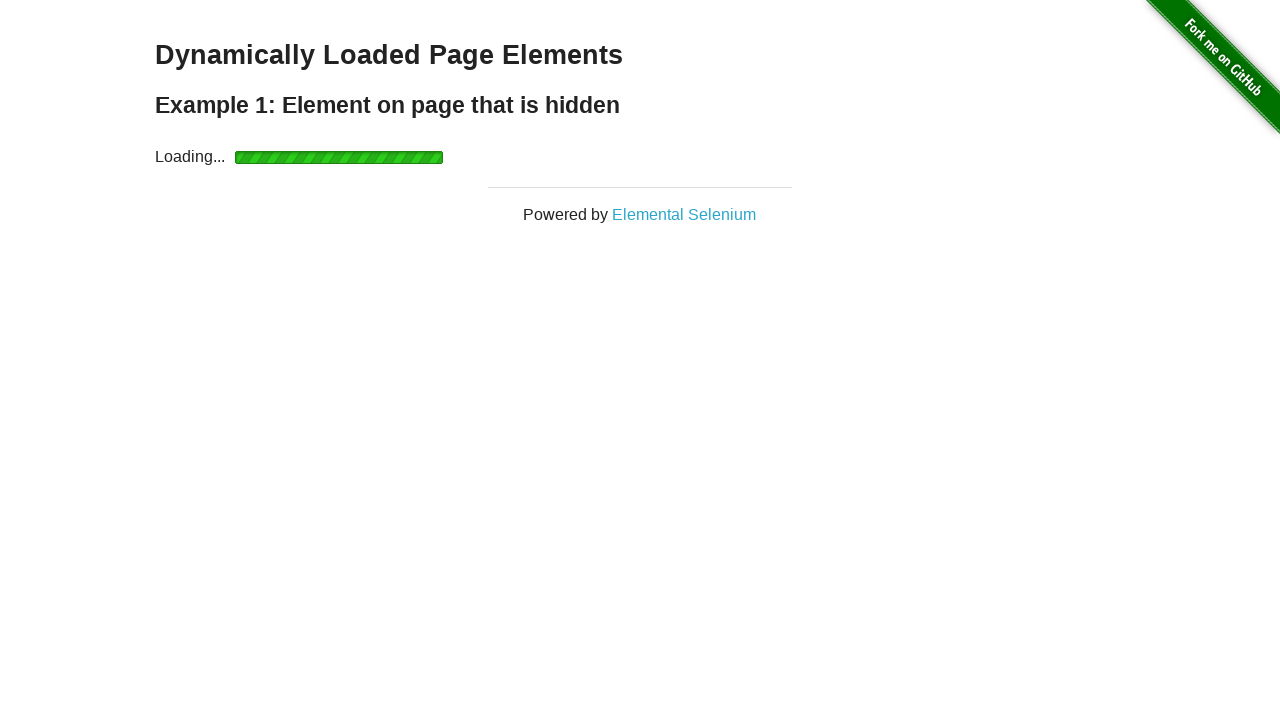

Waited for loading to complete and finish text to become visible
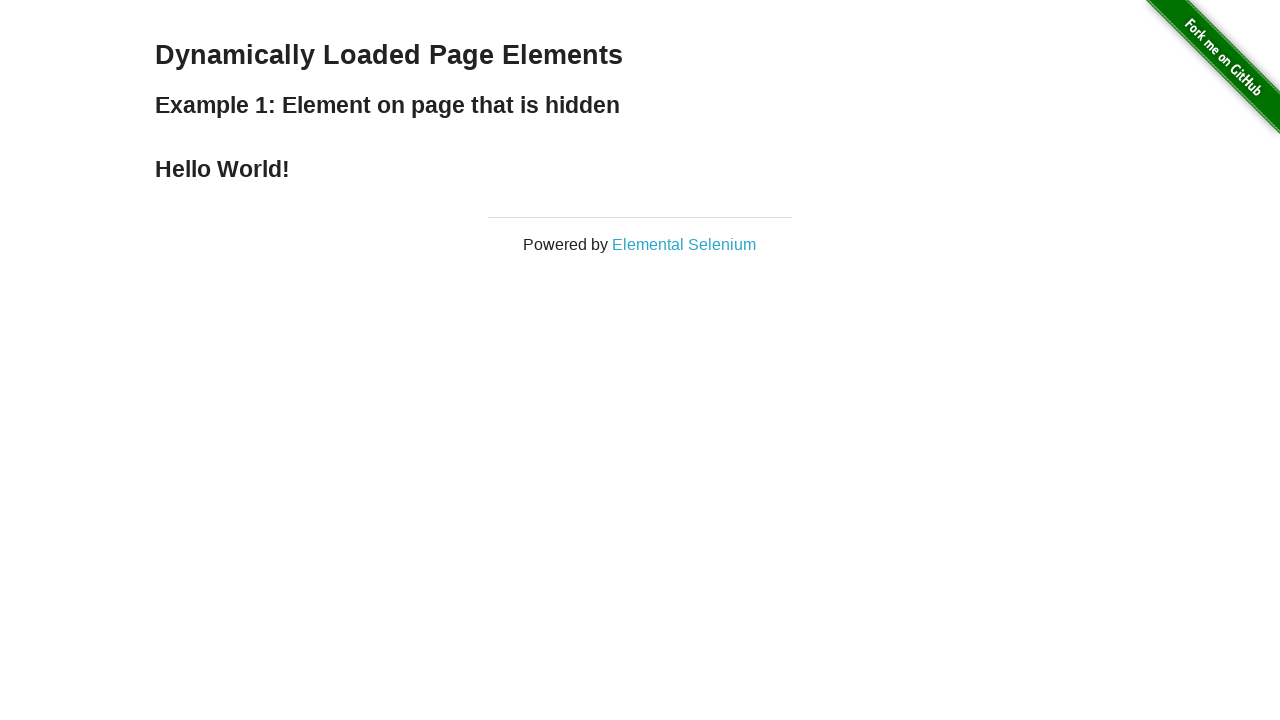

Verified that finish element is visible
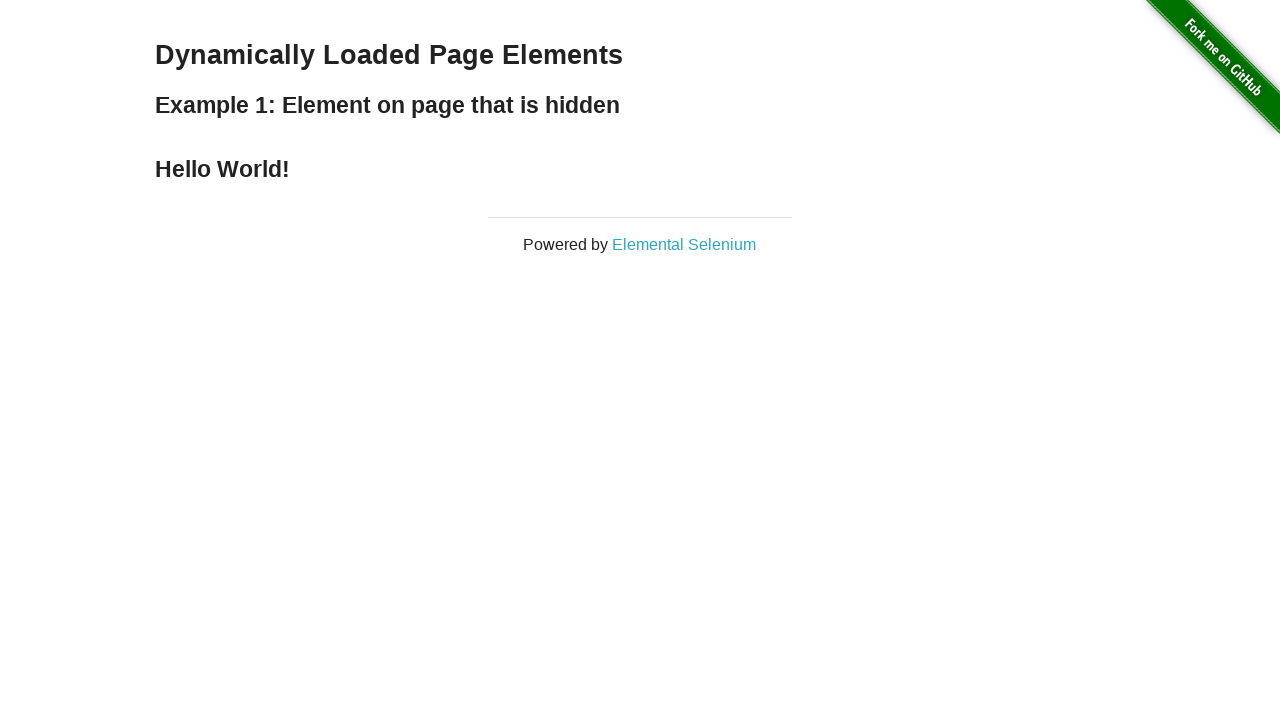

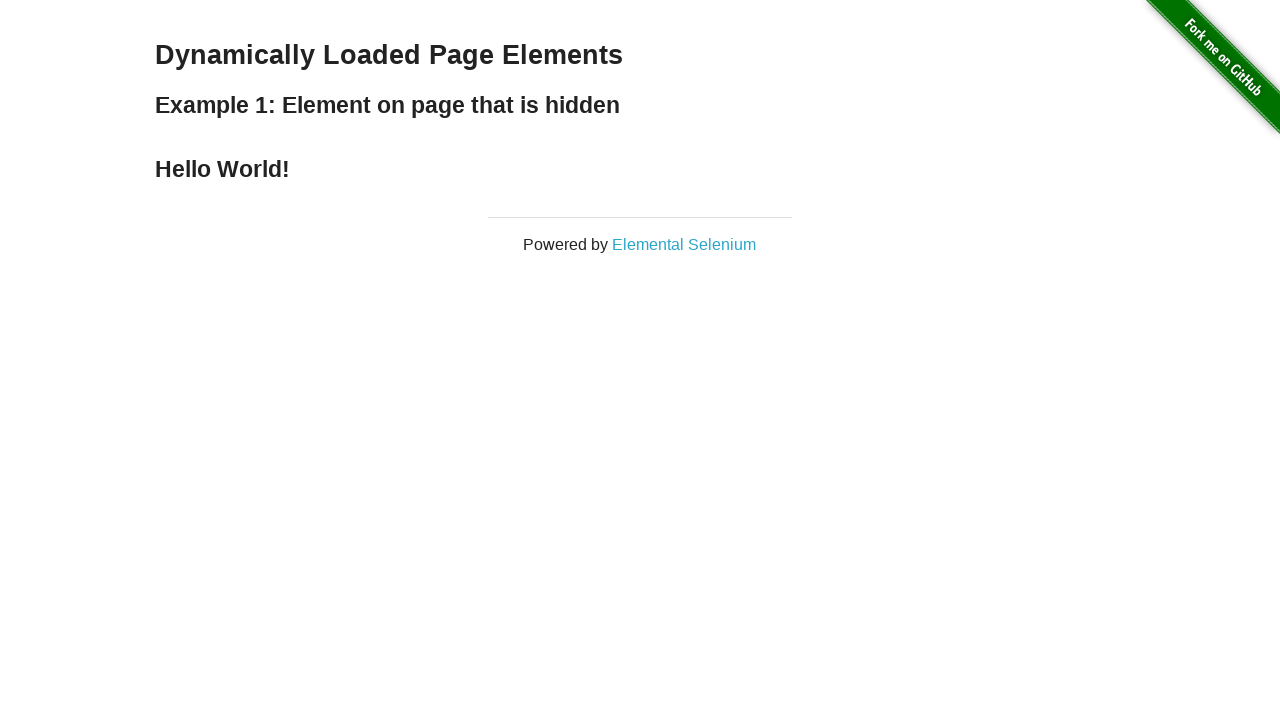